Tests keyboard input functionality by clicking on a name field, entering text, and clicking a button

Starting URL: https://formy-project.herokuapp.com/keypress

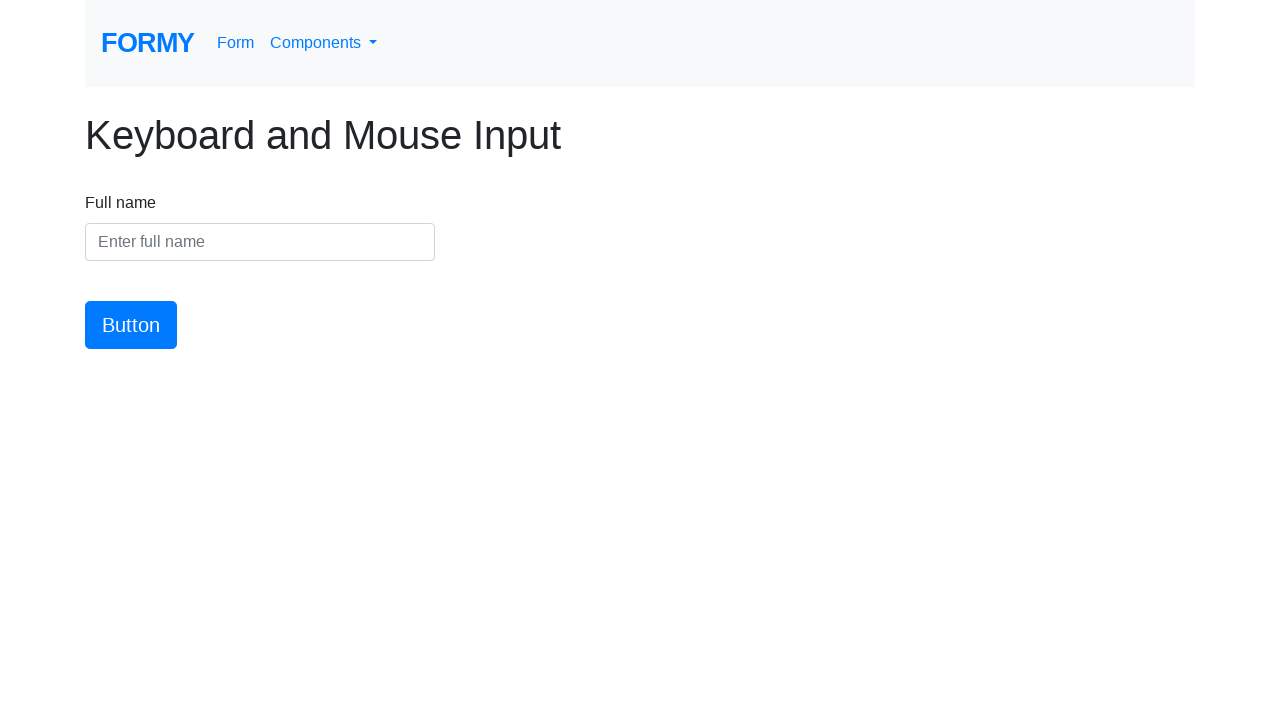

Clicked on the name field at (260, 242) on #name
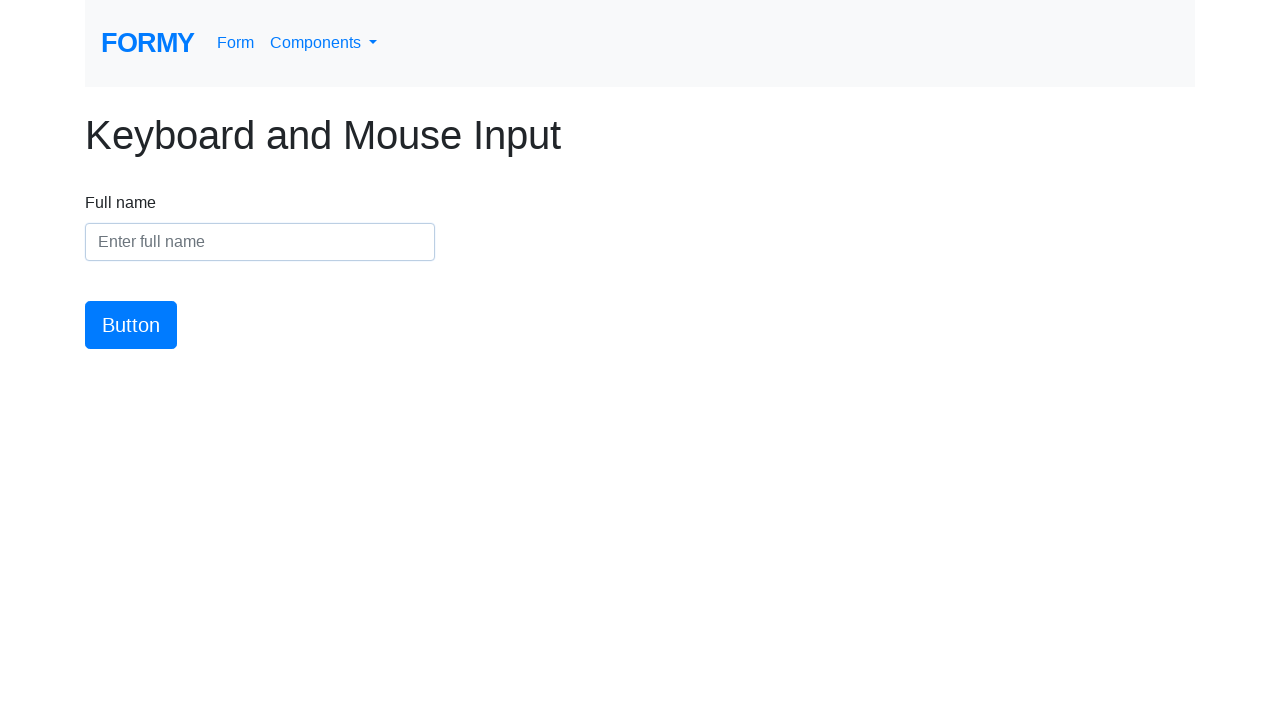

Entered 'Peter Muster' in the name field on #name
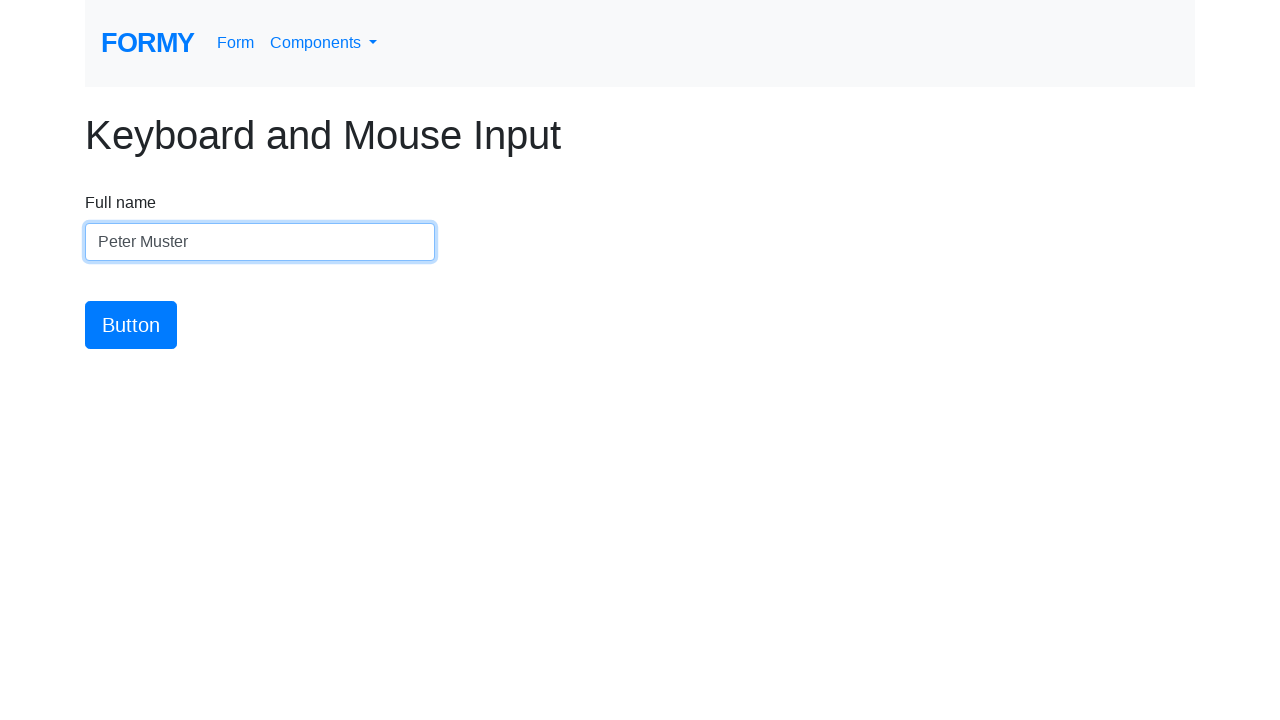

Clicked the submit button at (131, 325) on #button
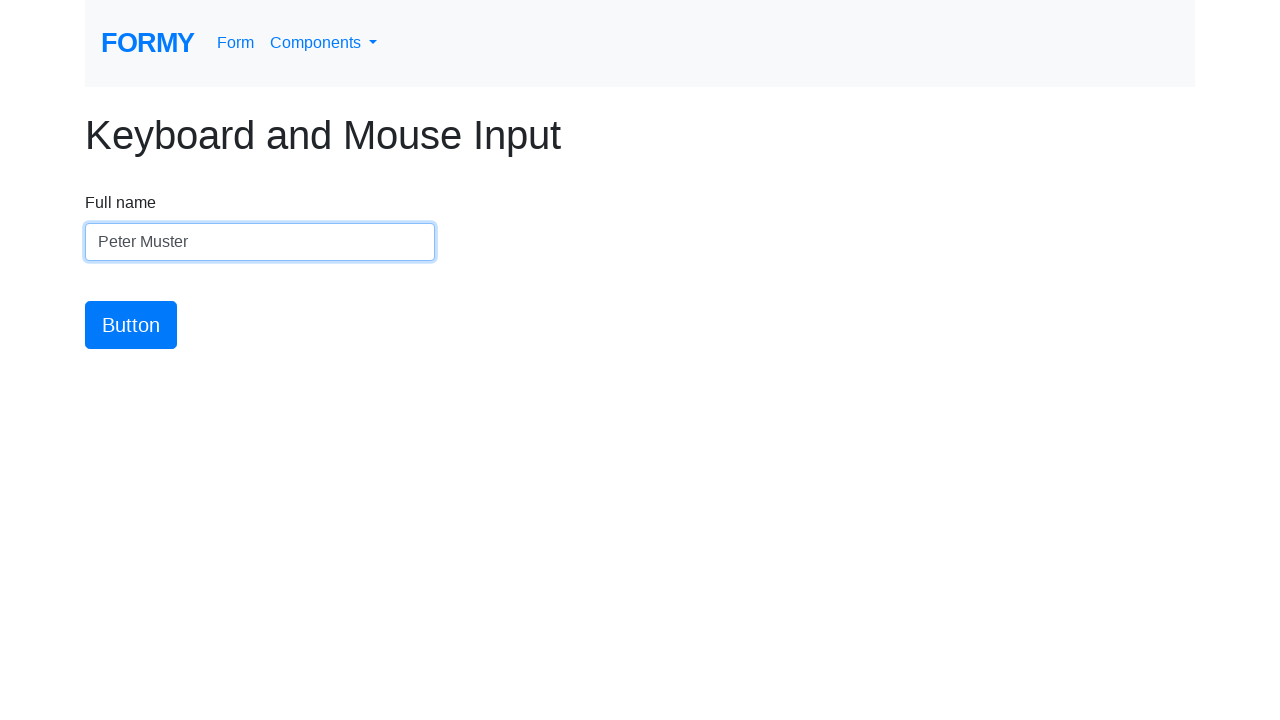

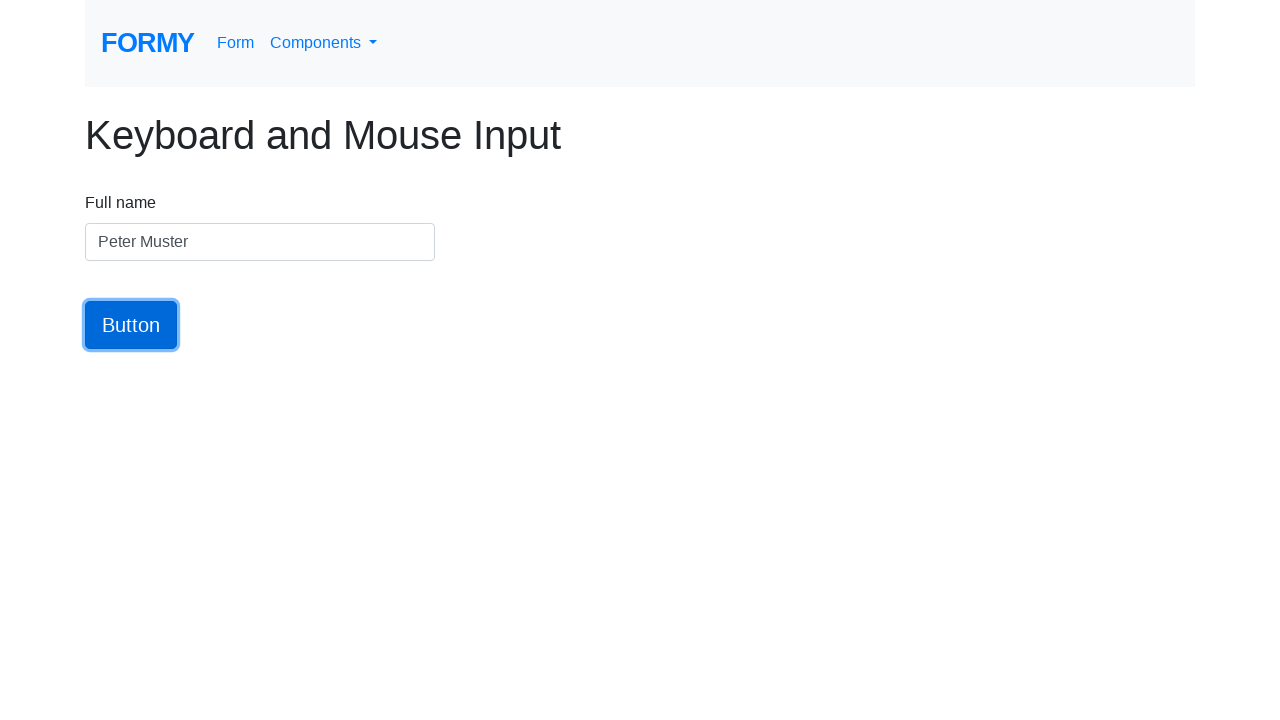